Tests multiple window handling by clicking on Google Play and iOS app store buttons, switching between the opened windows, and interacting with elements in each new window before switching back to the main window.

Starting URL: http://adactinhotelapp.com/

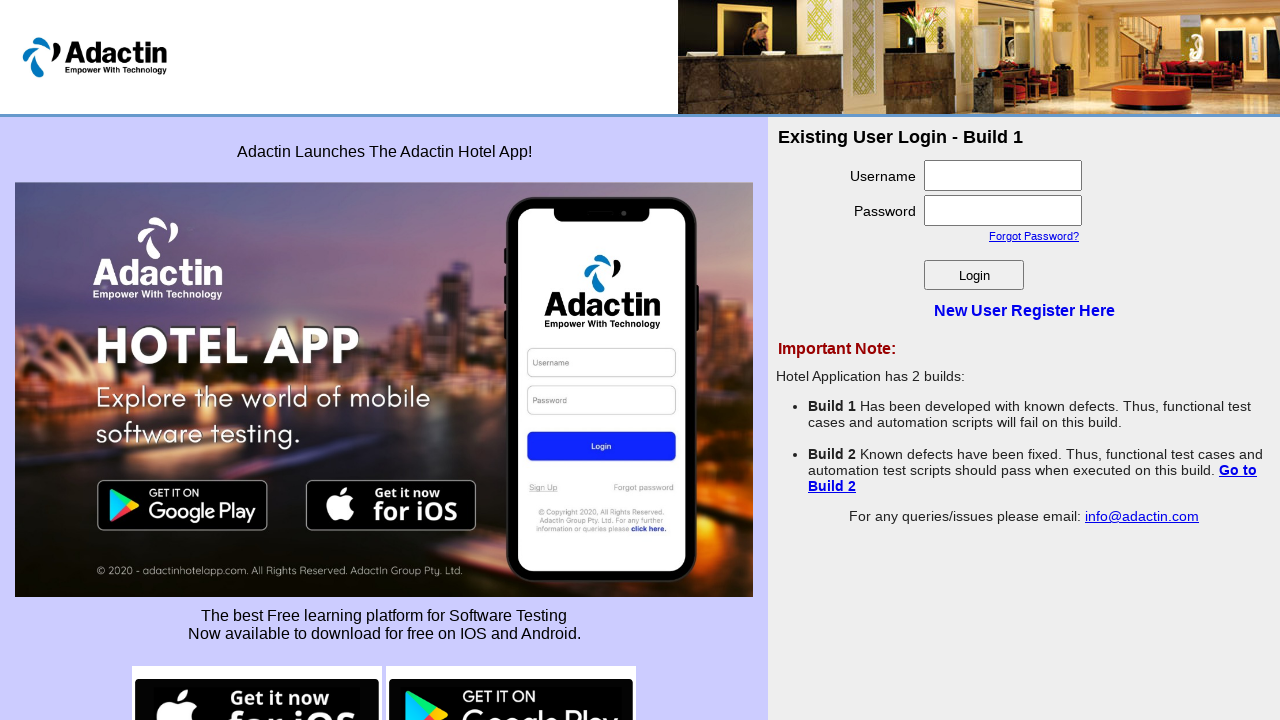

Clicked Google Play button to open new window at (511, 670) on xpath=//img[contains(@src,'google-play')]
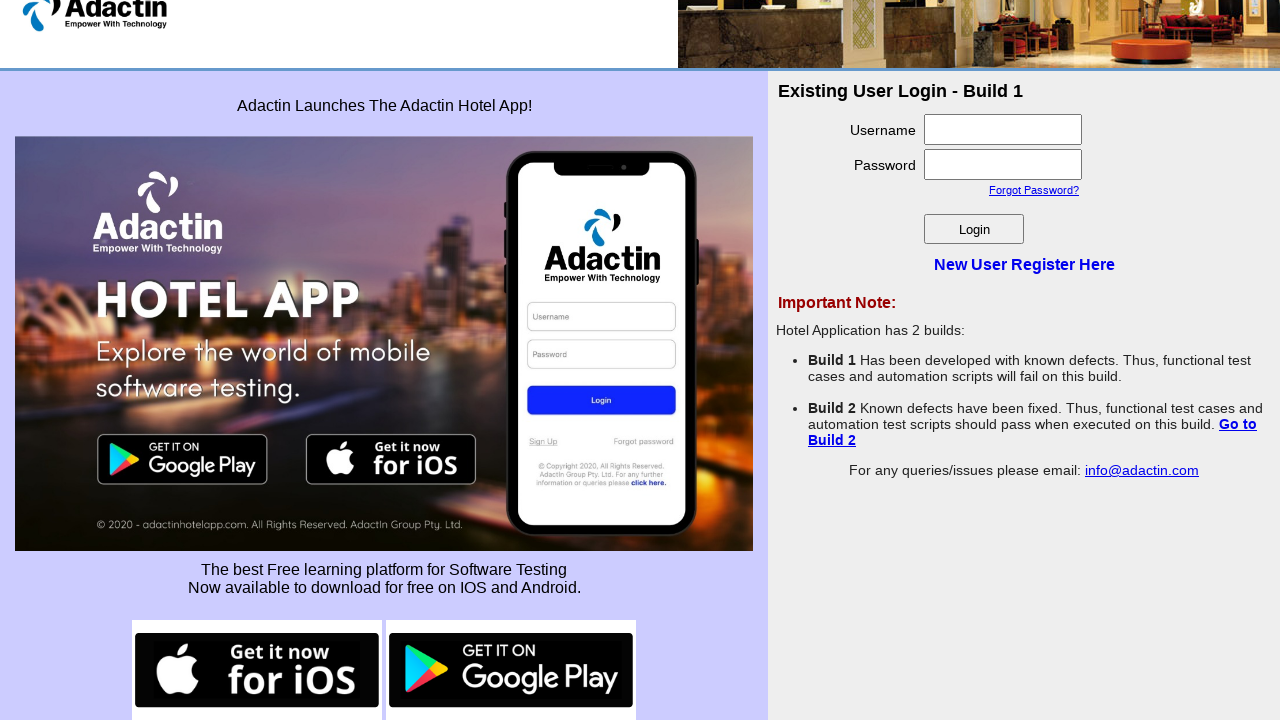

Google Play page loaded
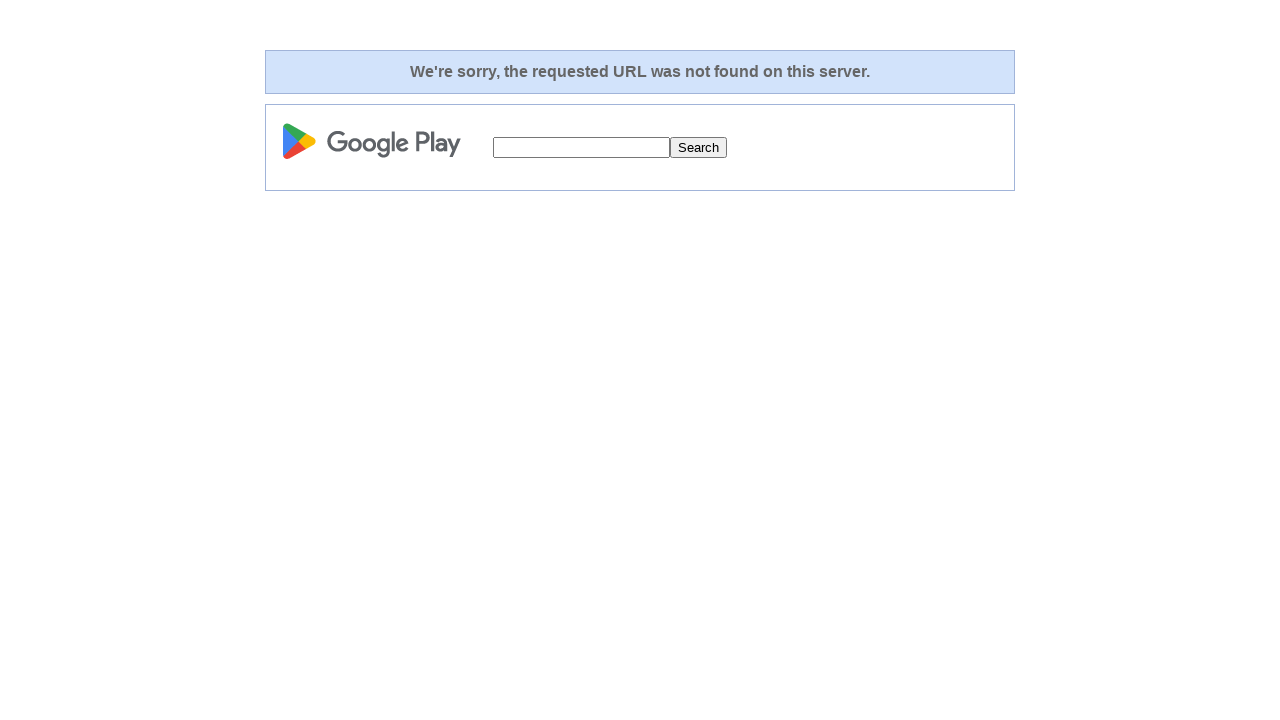

Could not find 'See more' link on Google Play page on //a[text()='See more']
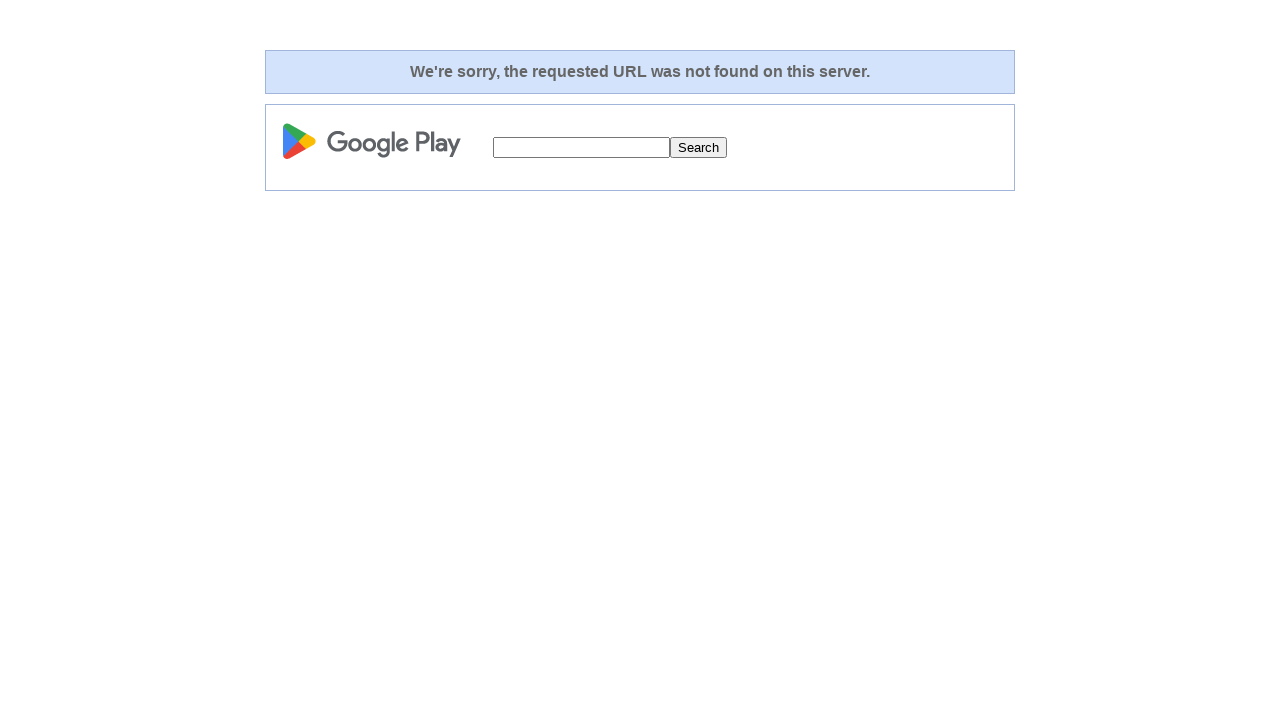

Switched back to main window
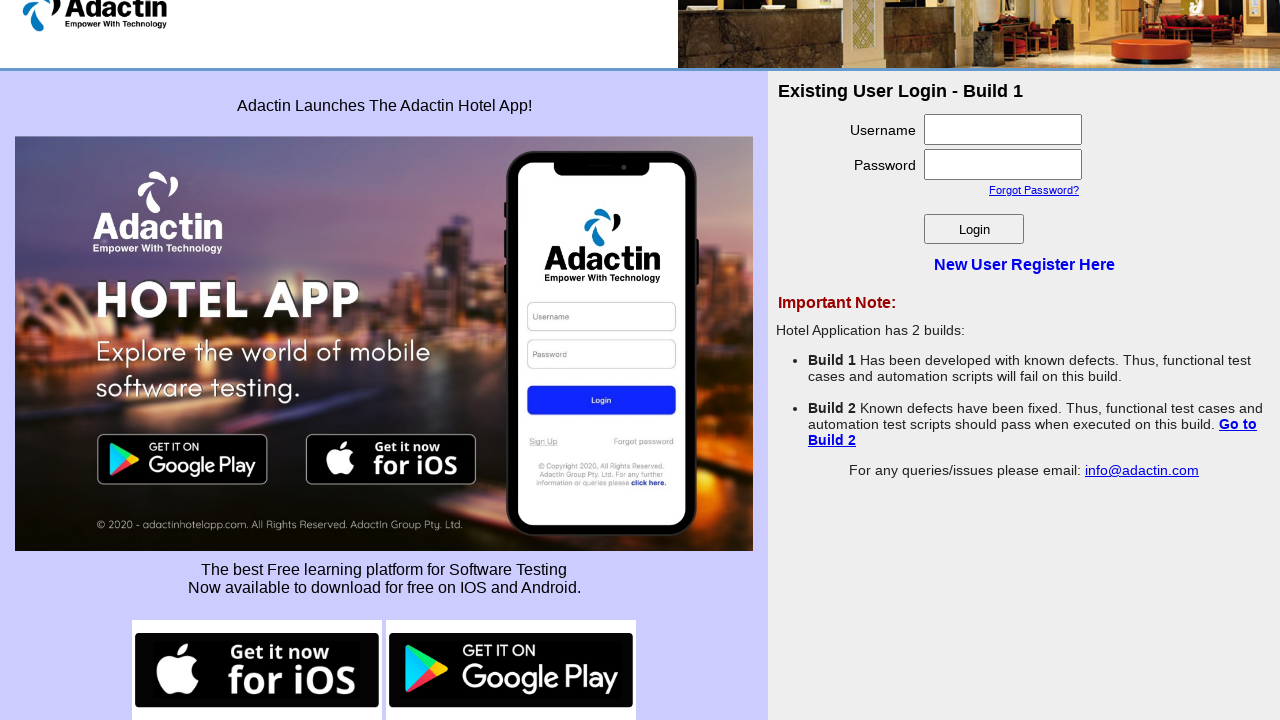

Clicked iOS button to open new window at (257, 670) on xpath=//img[contains(@src,'ios-button')]
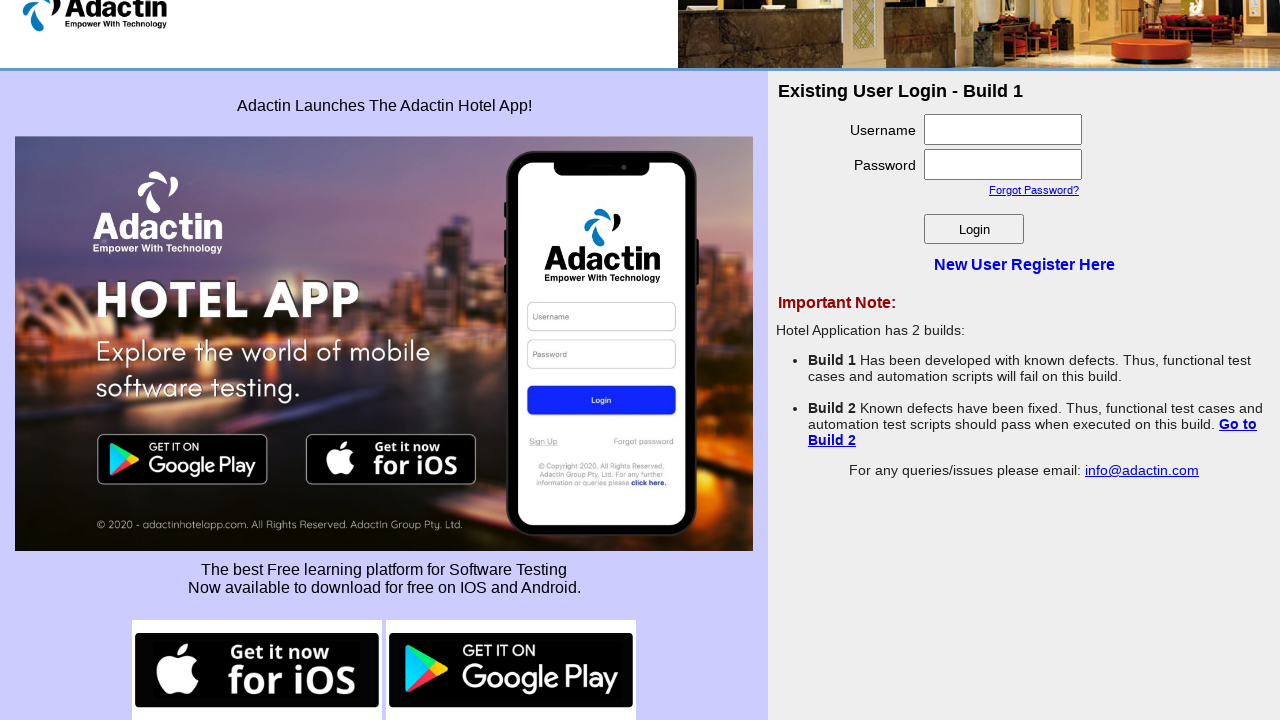

iOS app store page loaded
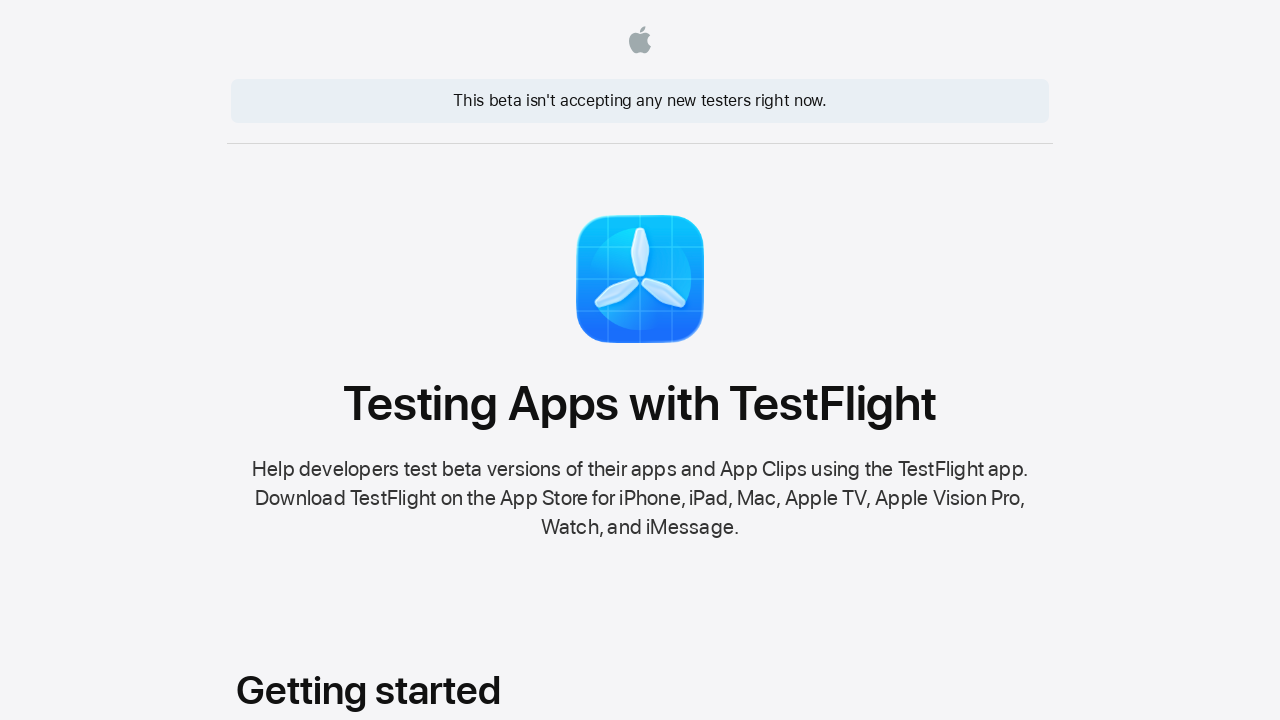

Could not find 'Terms of Service' link on iOS app store page on //a[text()='Terms of Service' and contains(@href,'www.apple.com')]
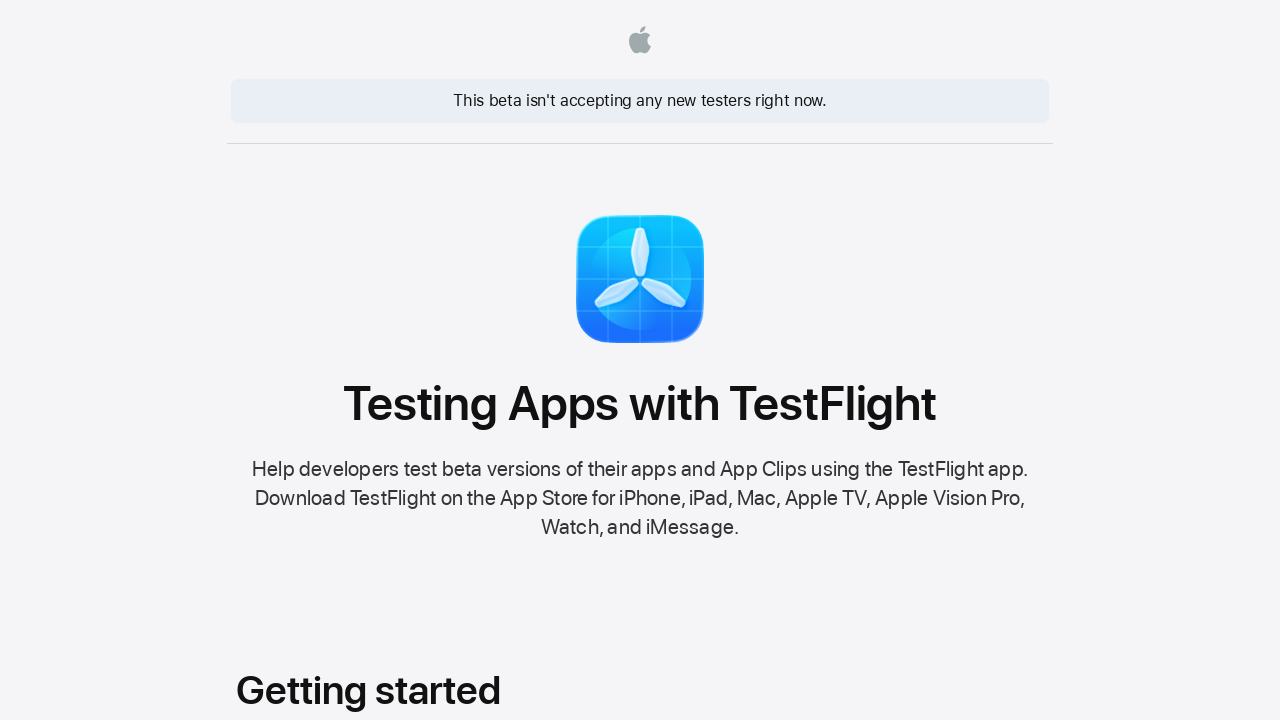

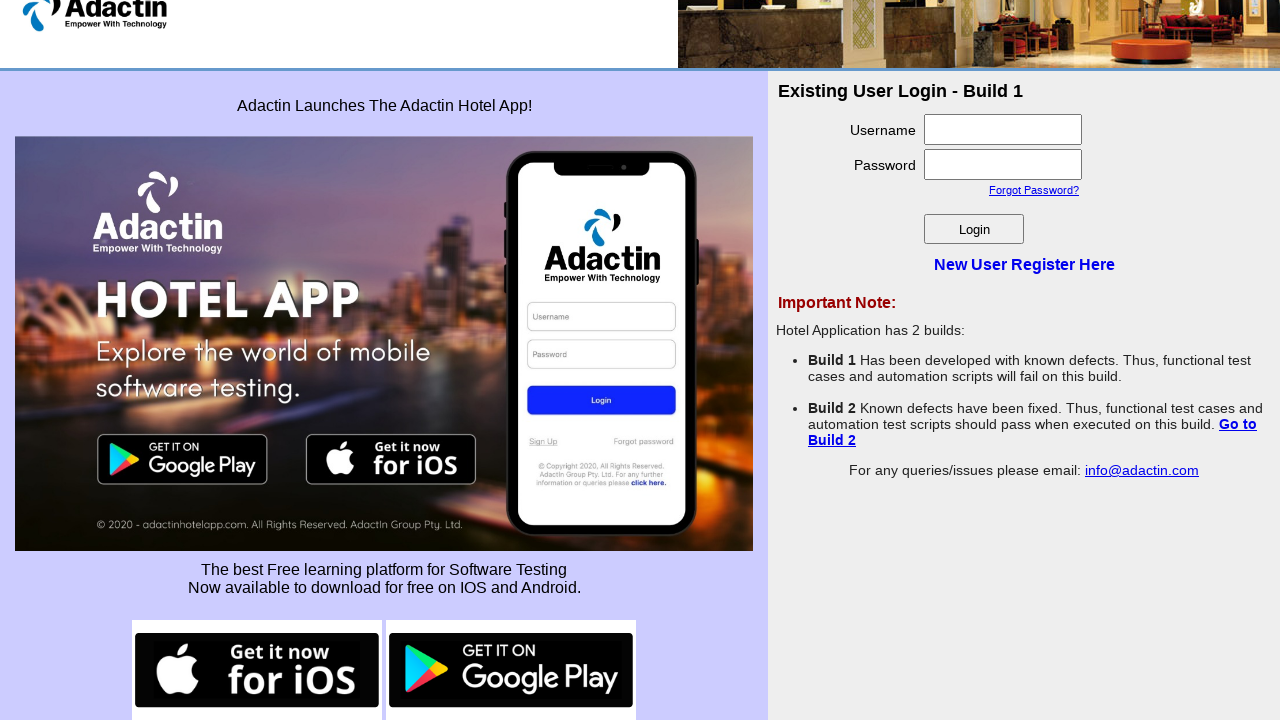